Tests page navigation on ParaBank demo site by clicking through home, about, and contact links to verify pages load correctly

Starting URL: https://parabank.parasoft.com/parabank/index.htm

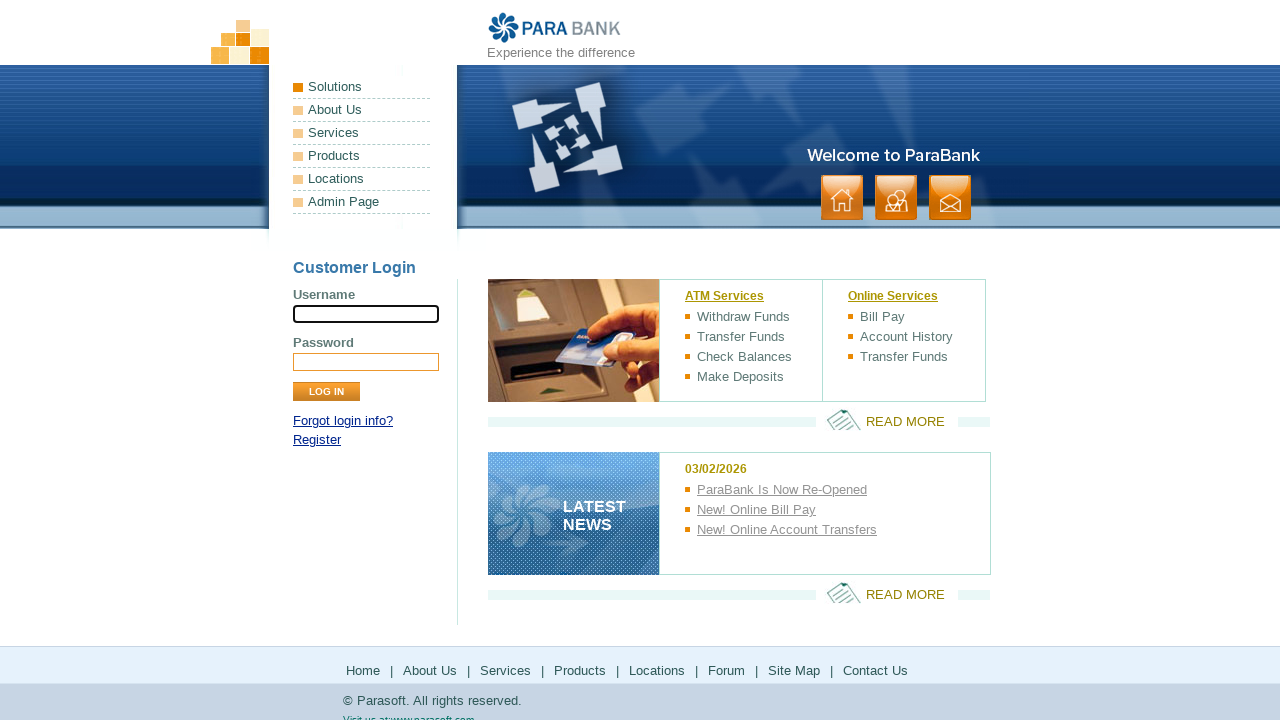

Clicked home link at (842, 198) on a:has-text('home')
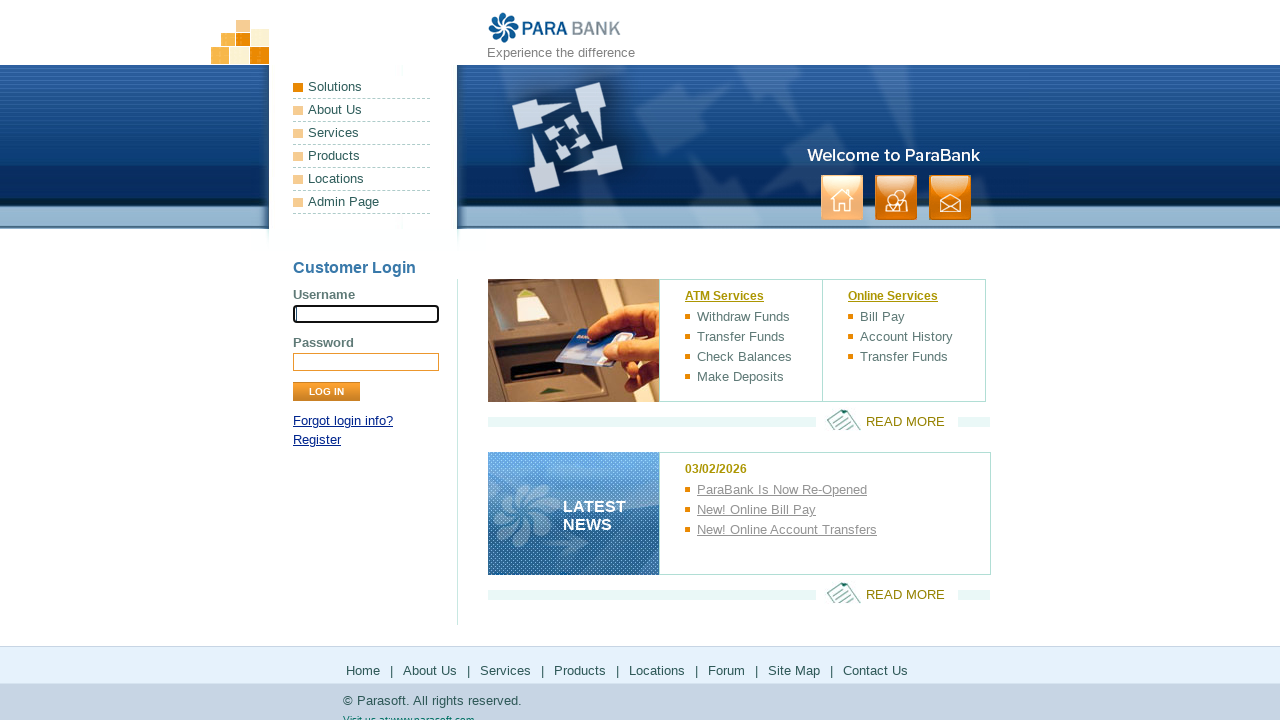

Clicked About Us link at (362, 110) on a:has-text('About Us')
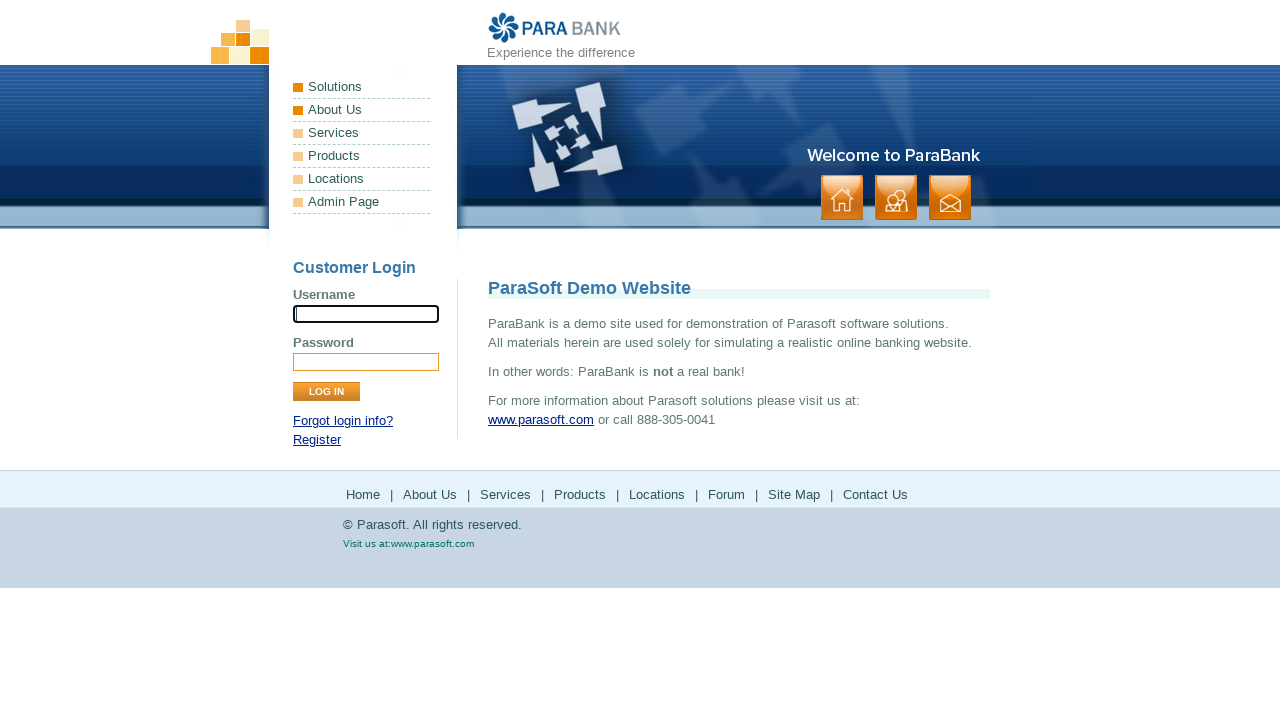

Clicked Contact Us link at (876, 495) on a:has-text('Contact Us')
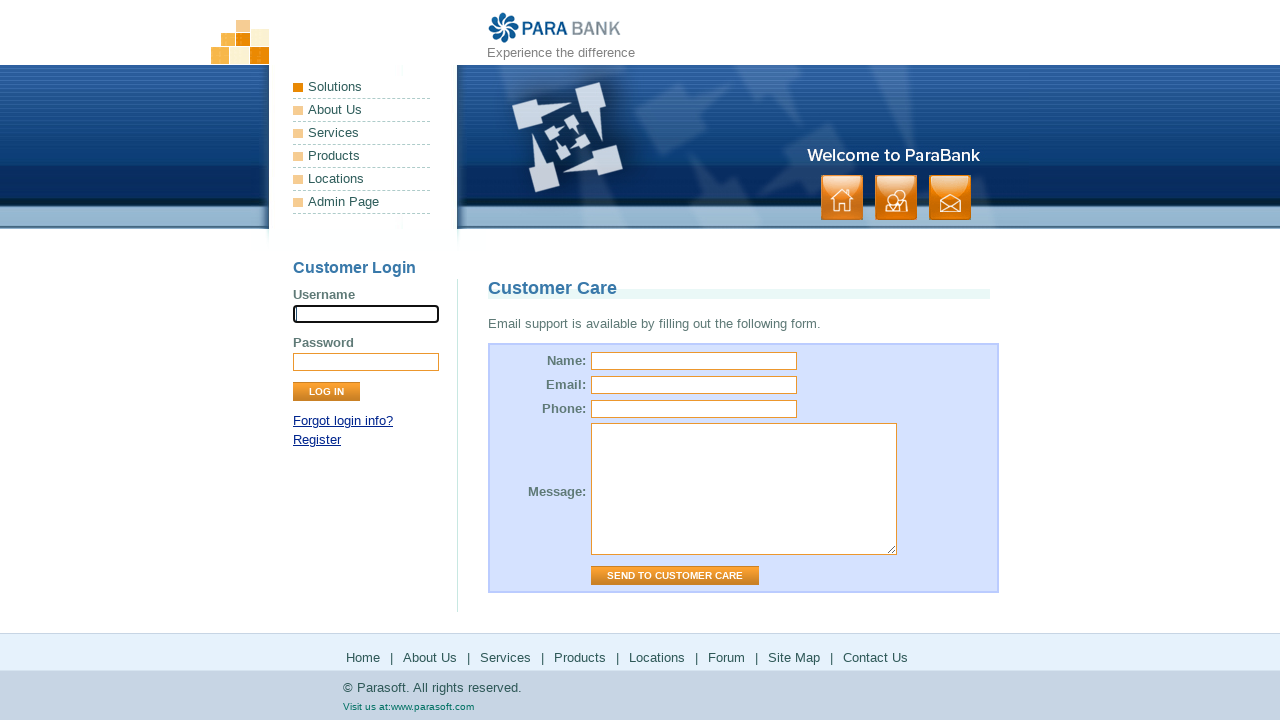

Page loaded and network became idle
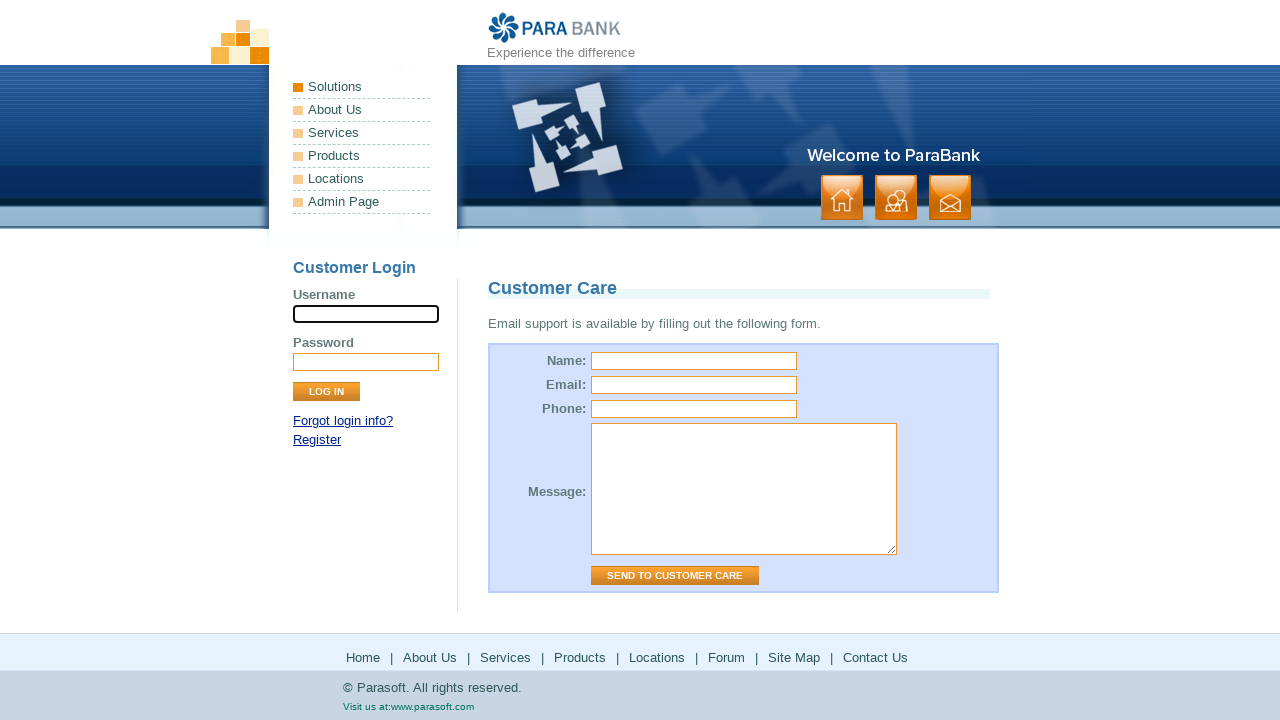

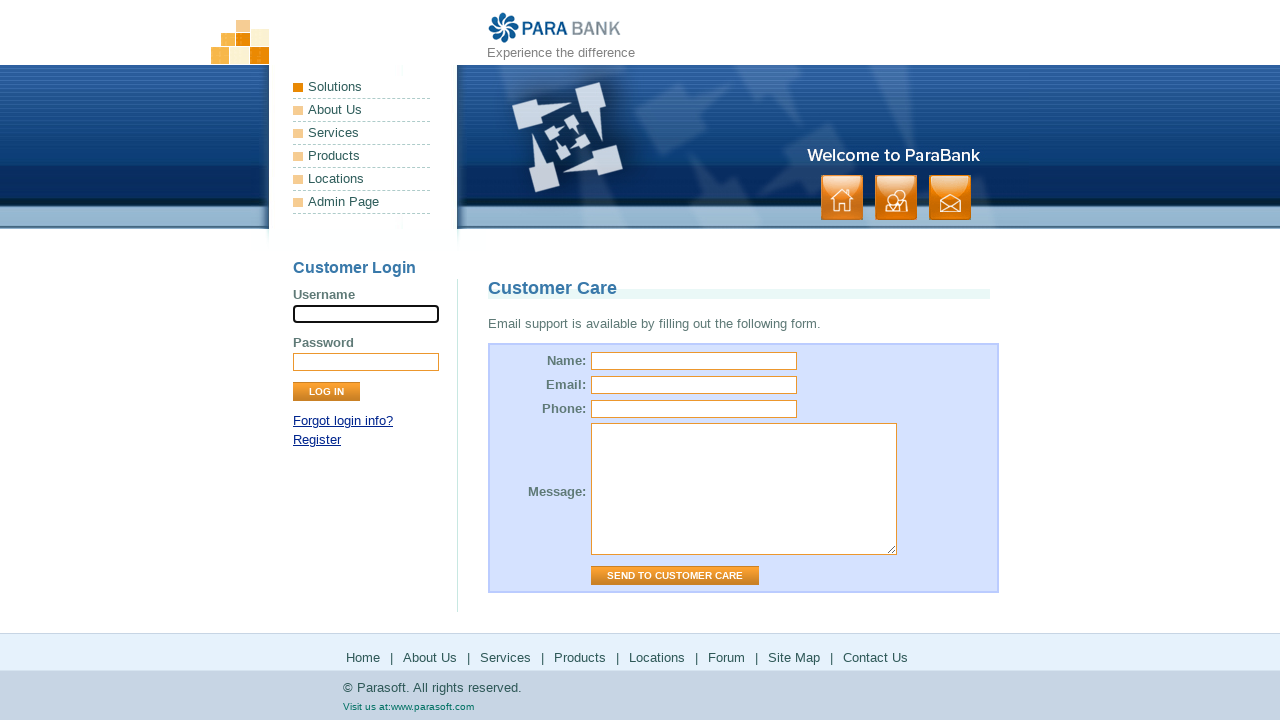